Tests registration form validation by submitting mismatched confirmation email and verifying error message

Starting URL: https://alada.vn/tai-khoan/dang-ky.html

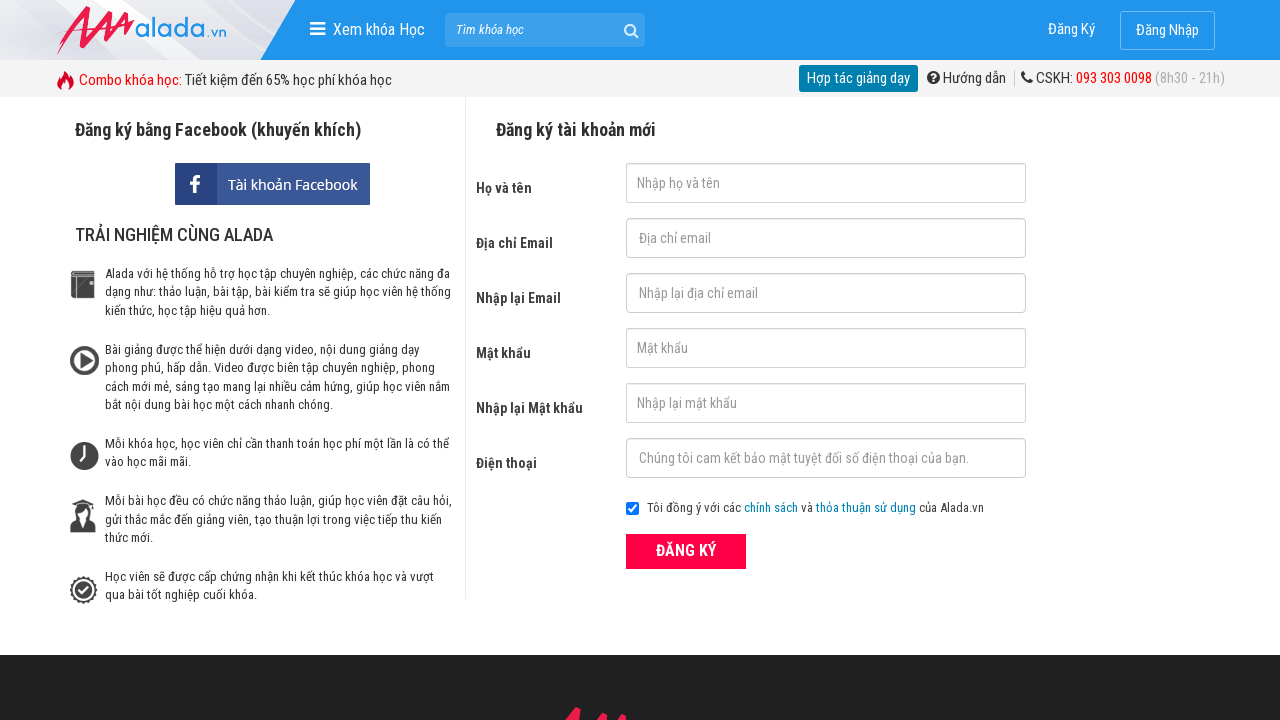

Filled first name field with 'hoa test001' on input#txtFirstname
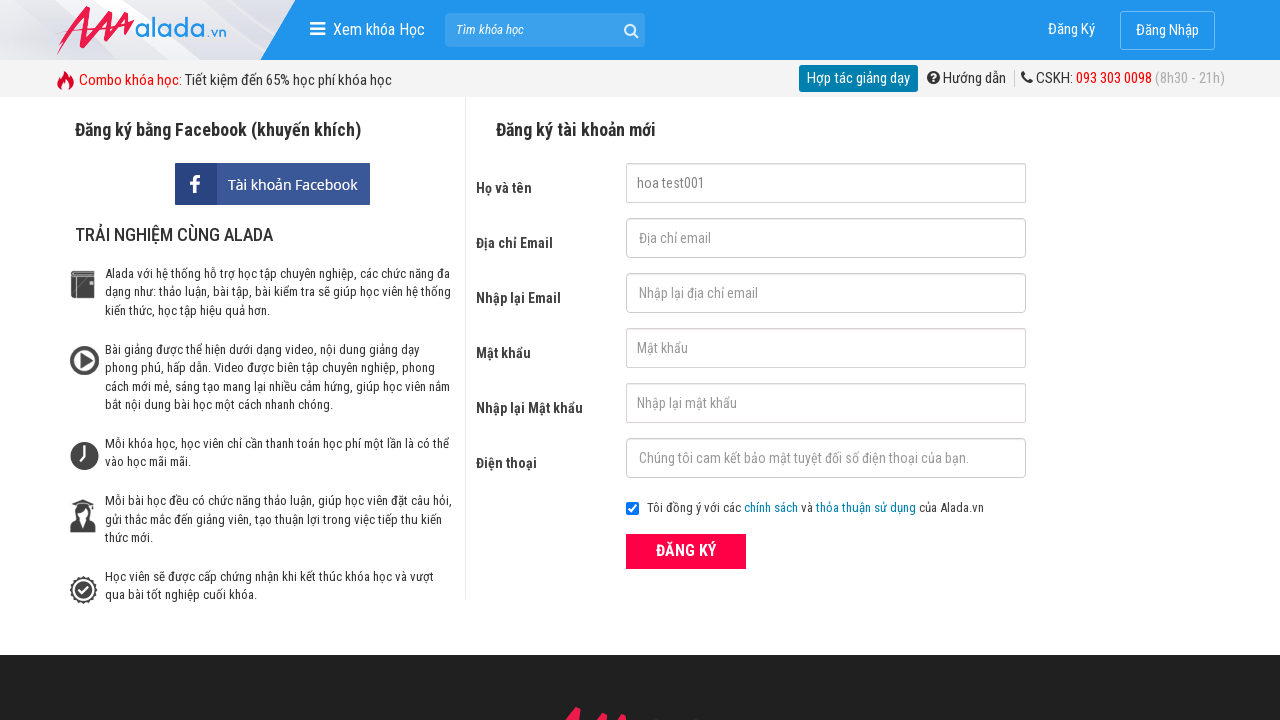

Filled email field with 'abc@abc.com' on input#txtEmail
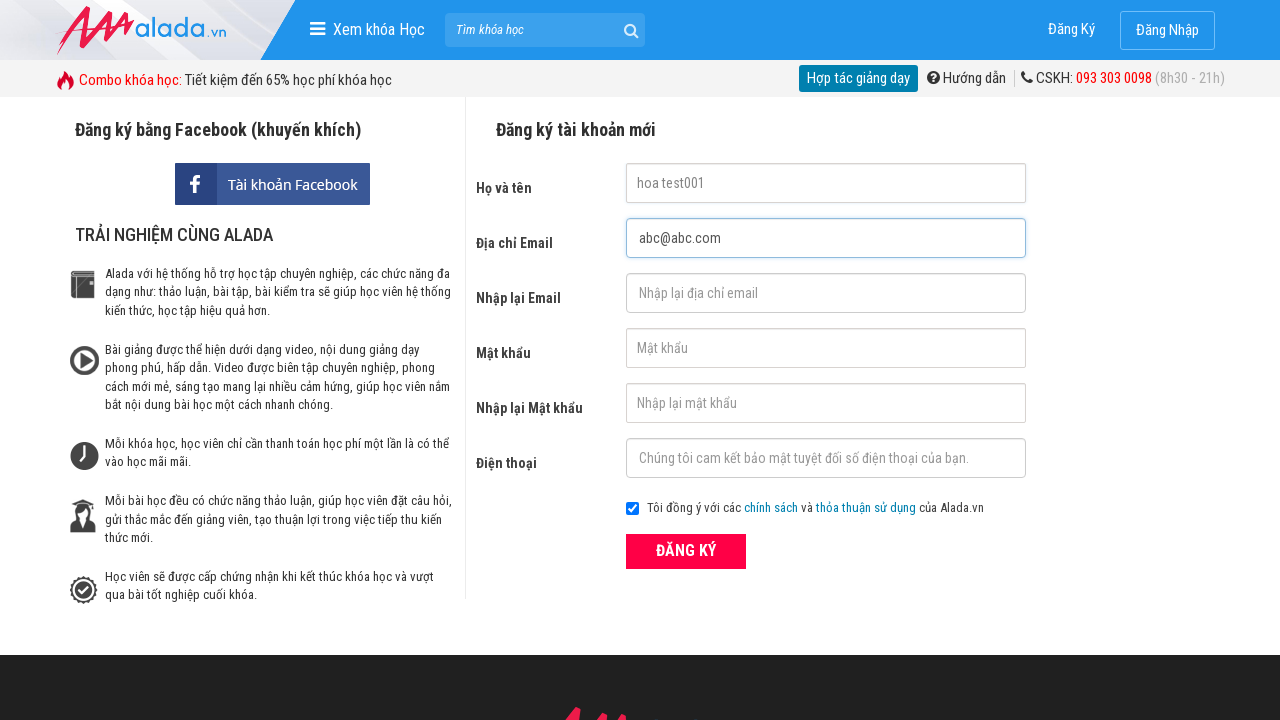

Filled confirmation email field with mismatched email 'abc1@abc.com' on input#txtCEmail
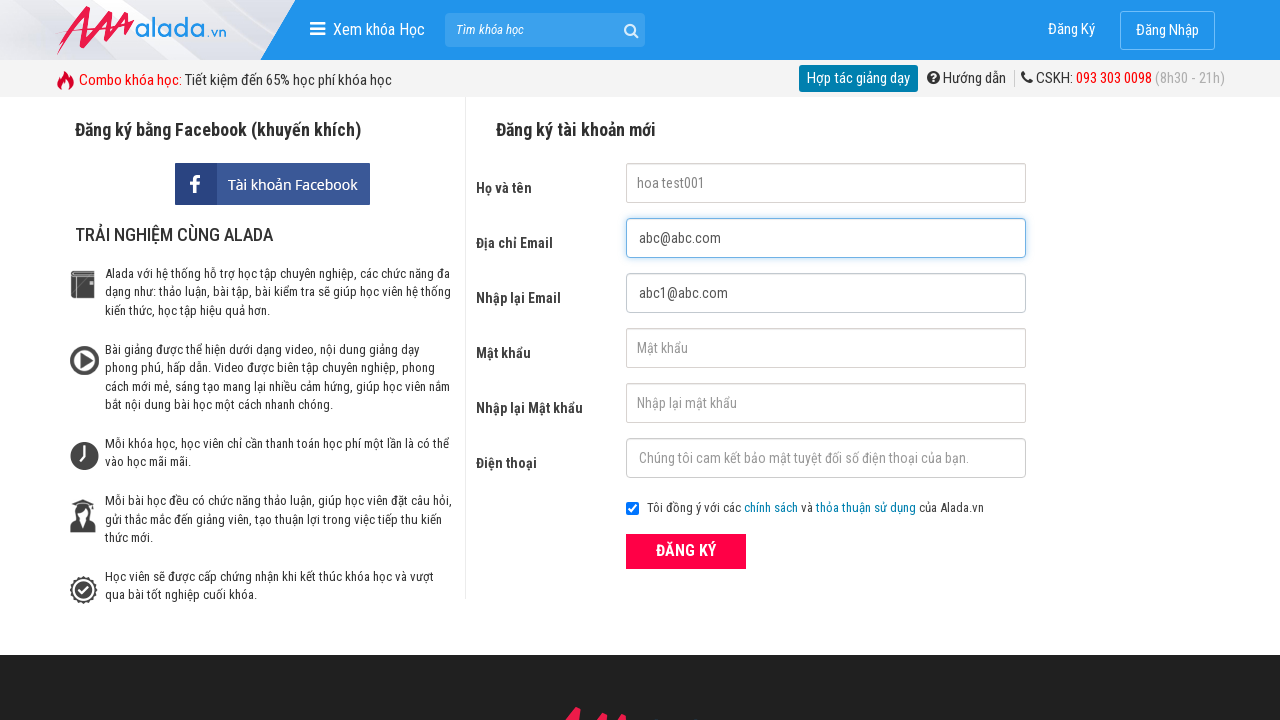

Filled password field with '123456' on input#txtPassword
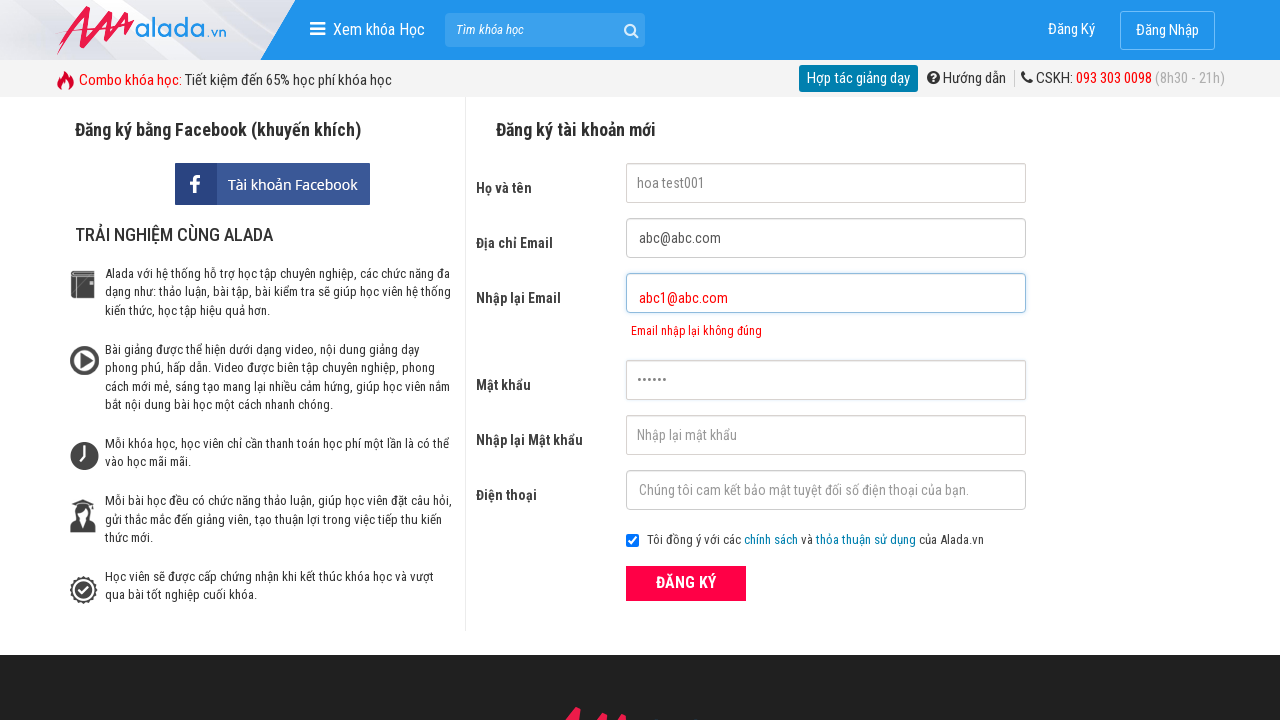

Filled confirmation password field with '123456' on input#txtCPassword
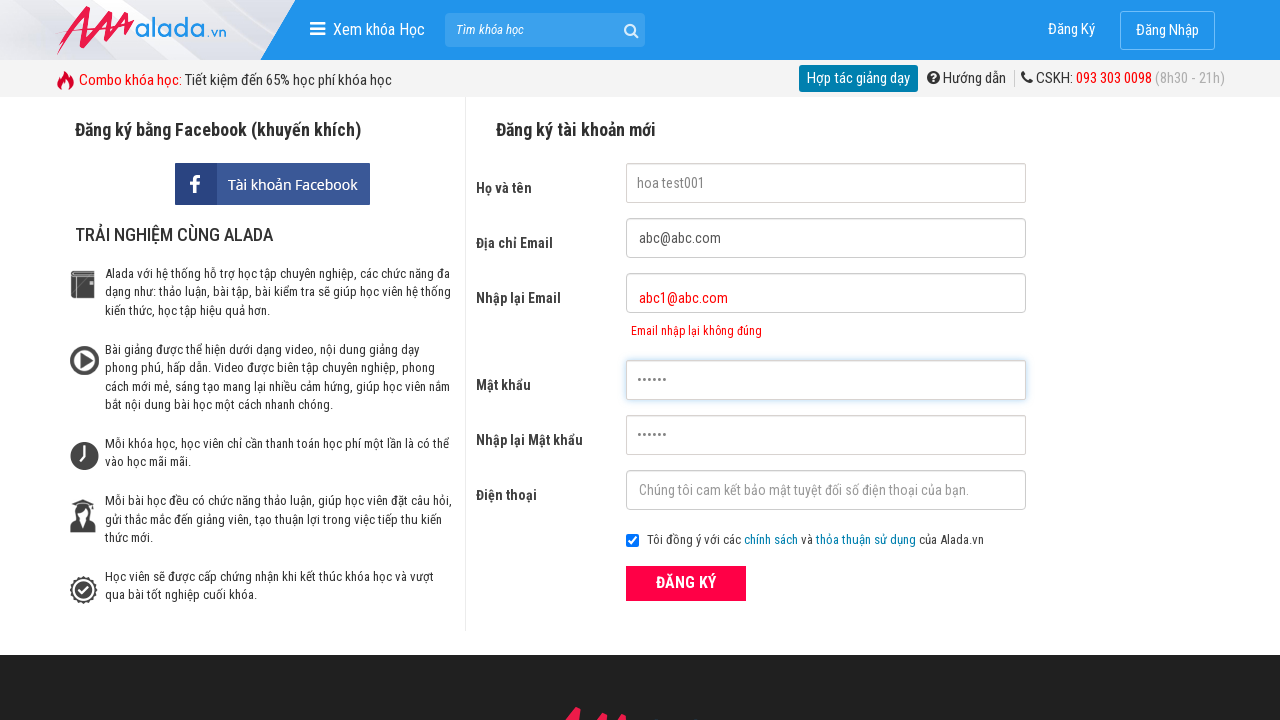

Filled phone field with '0123456789' on input#txtPhone
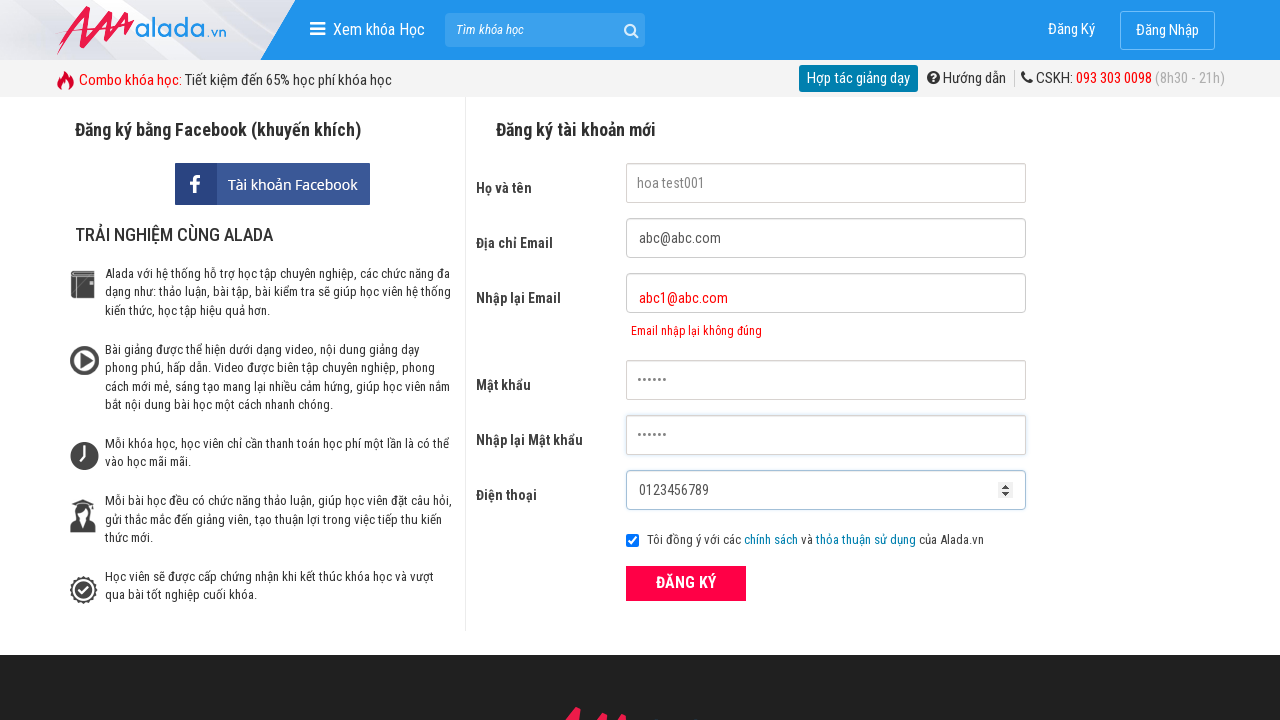

Clicked ĐĂNG KÝ (Register) button at (686, 583) on form#frmLogin button:has-text('ĐĂNG KÝ')
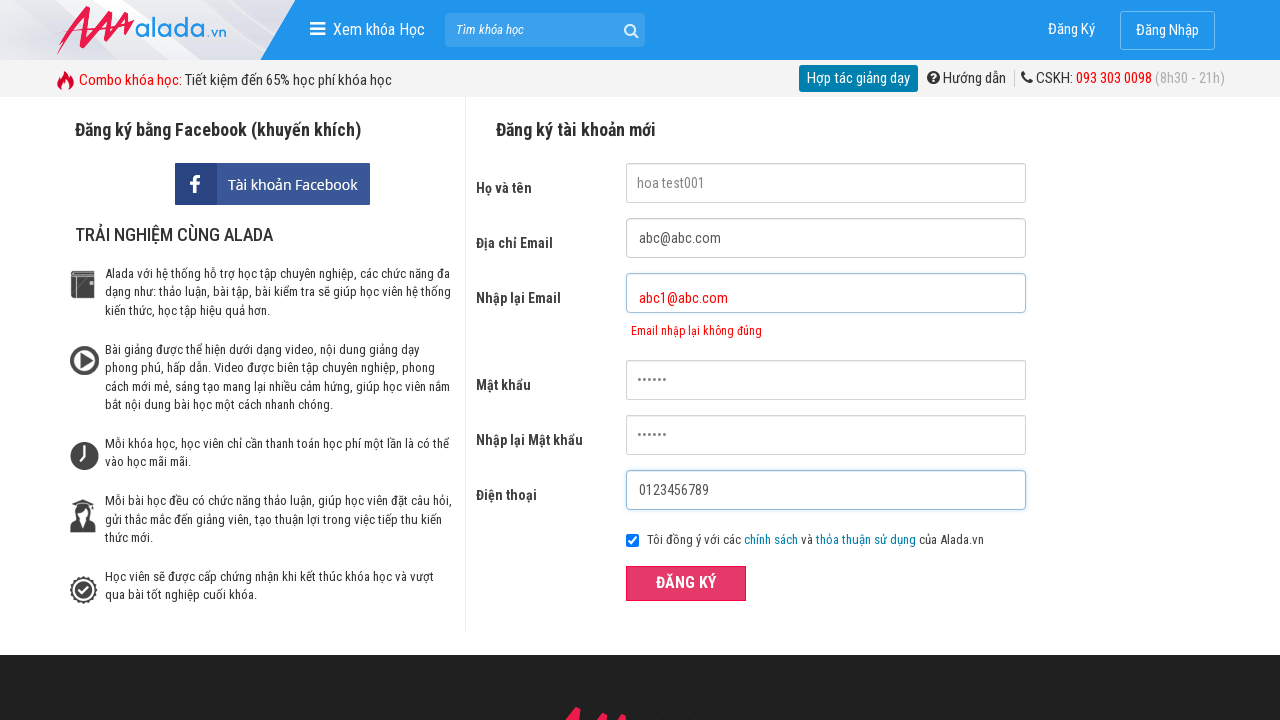

Confirmation email error message appeared, validating mismatched confirmation email detection
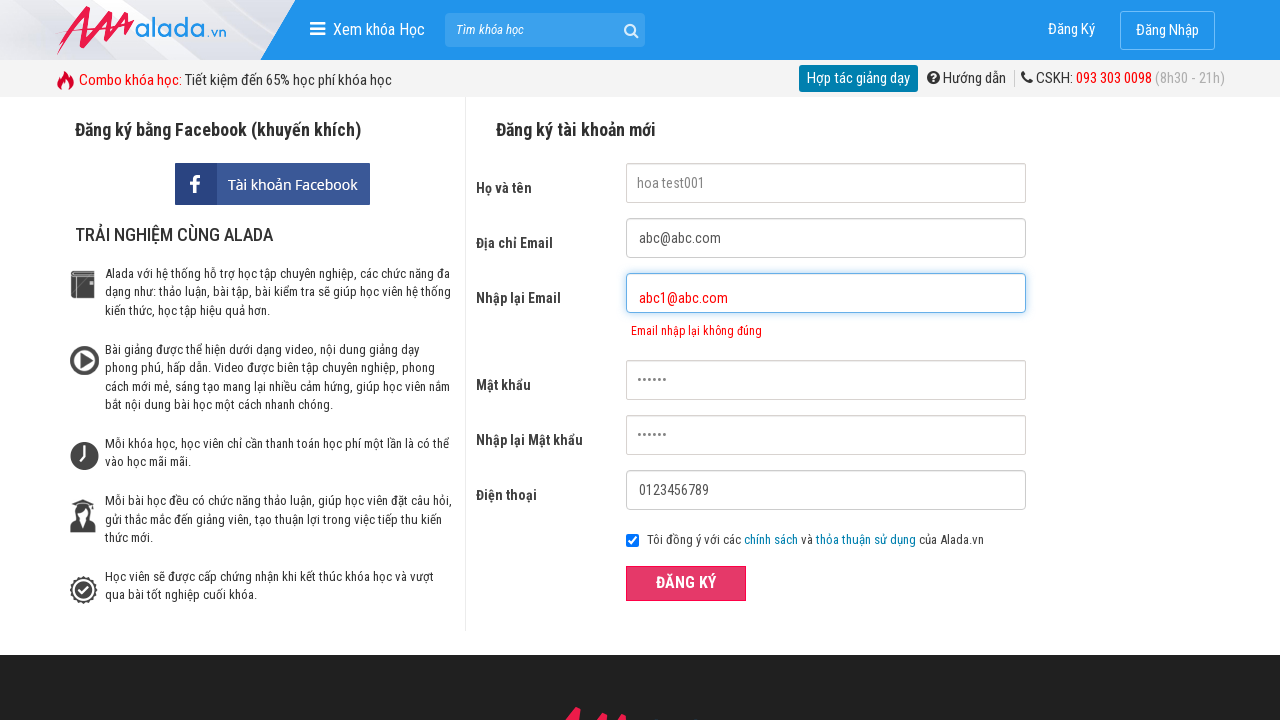

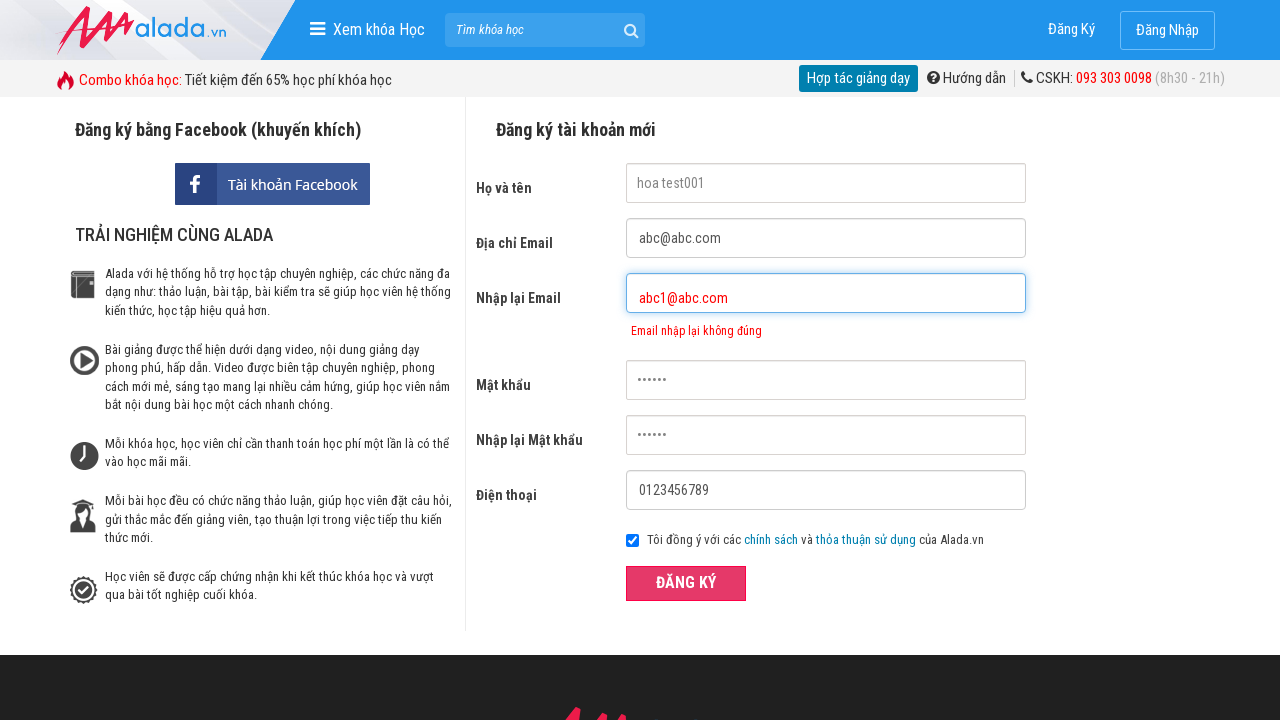